Clicks the "Singleton" link from the catalog page and verifies navigation

Starting URL: https://refactoring.guru/design-patterns/catalog

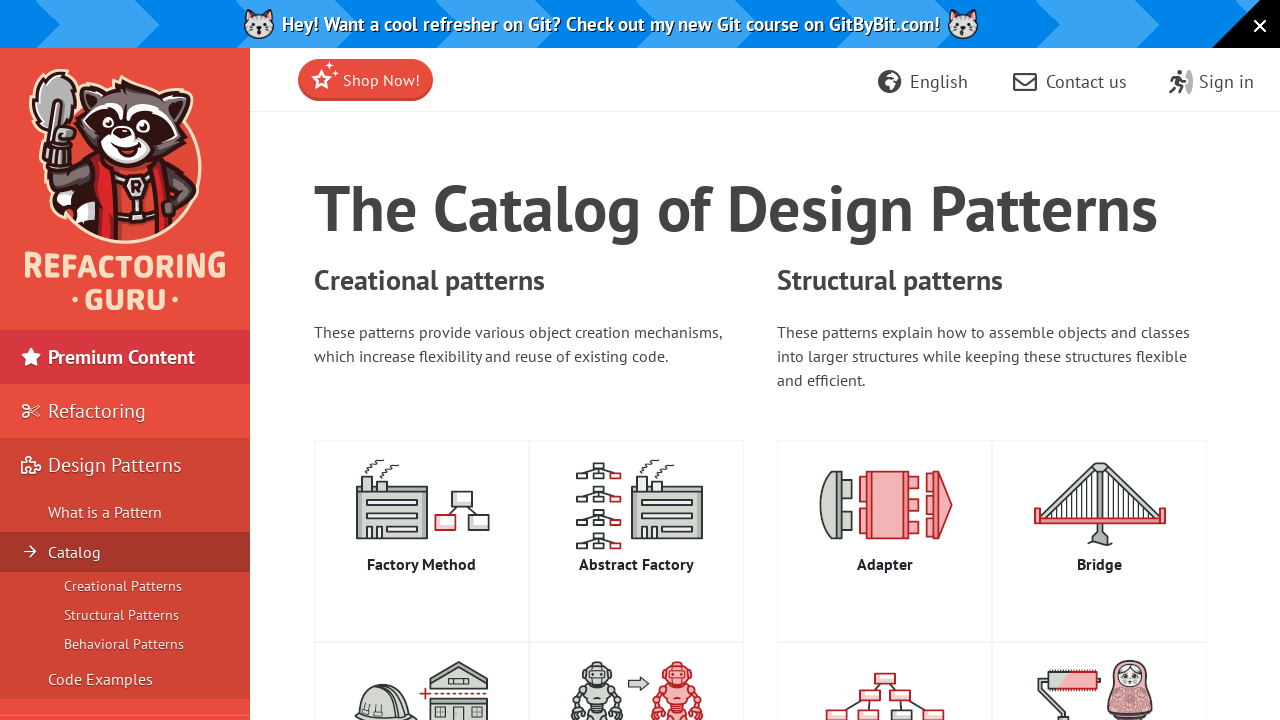

Navigated to design patterns catalog page
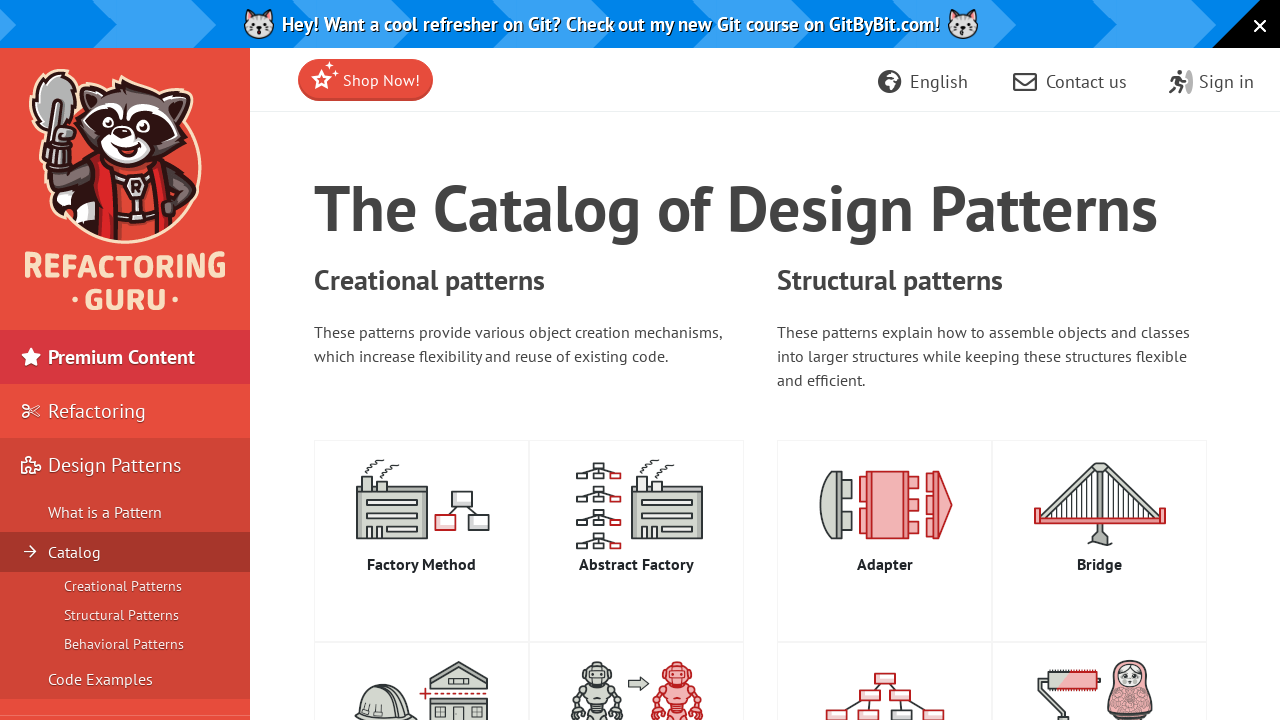

Clicked the 'Singleton' link from the catalog at (422, 361) on text=Singleton
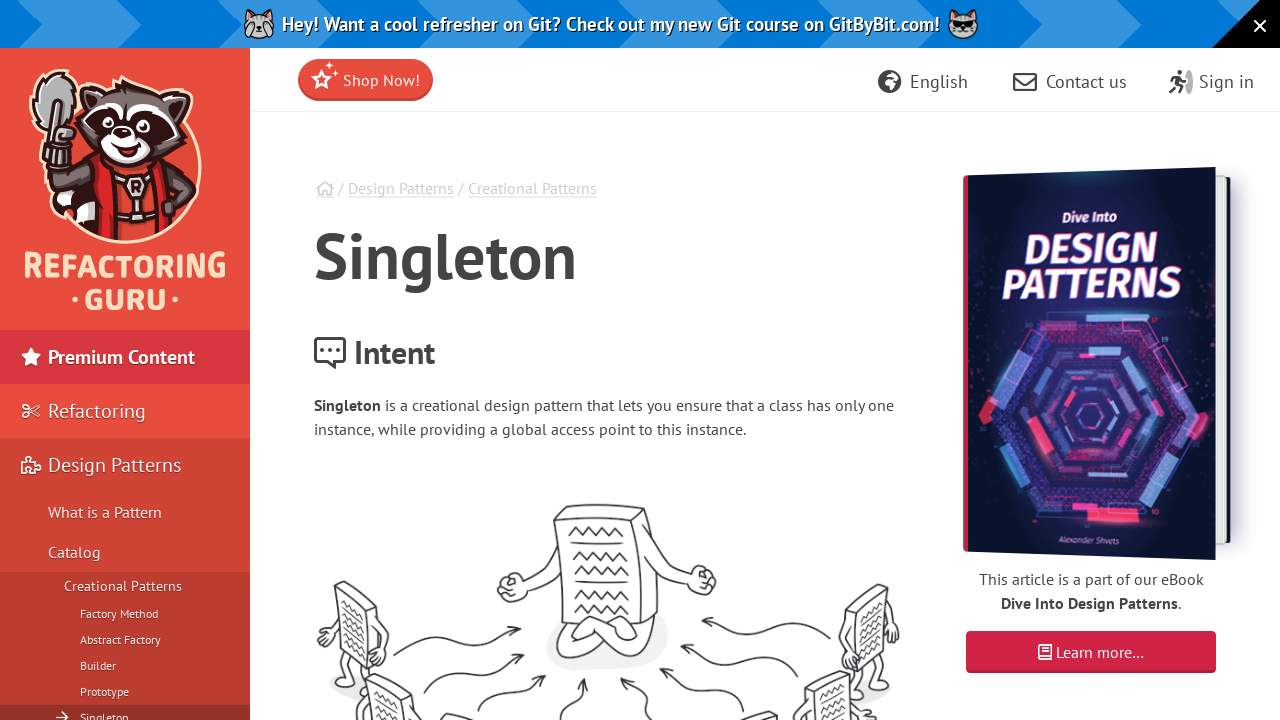

Verified page title contains 'Singleton'
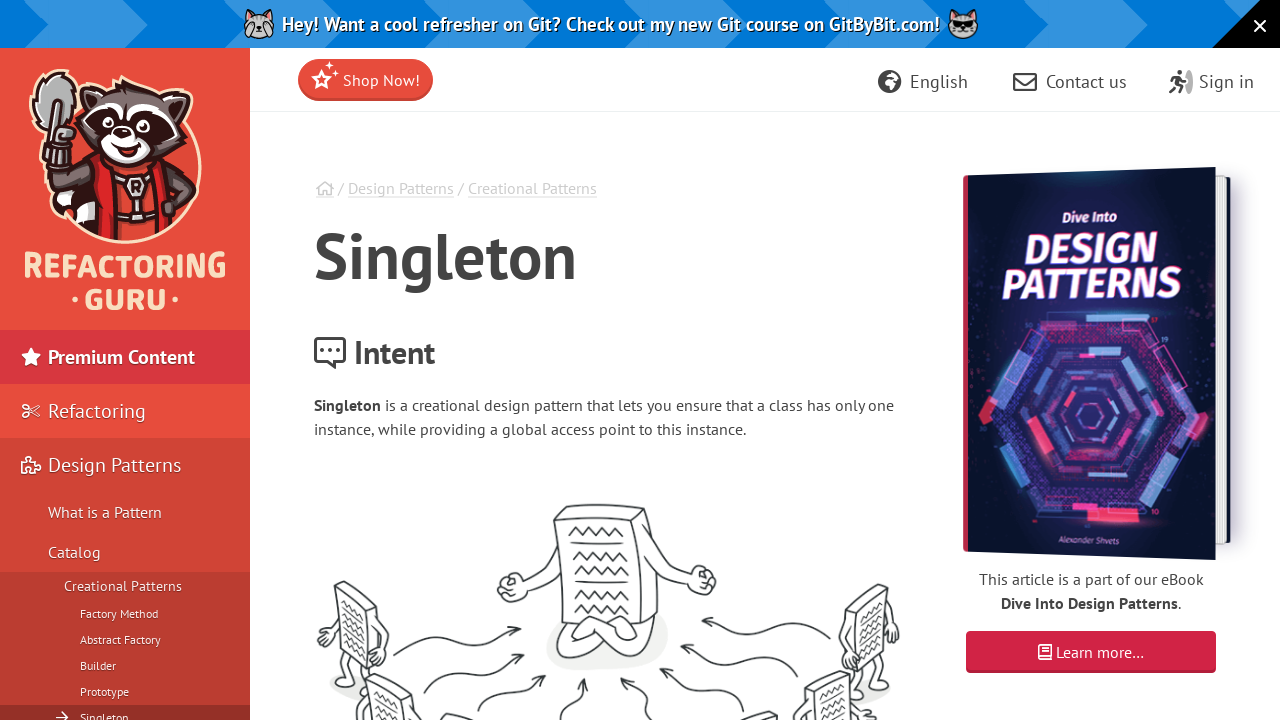

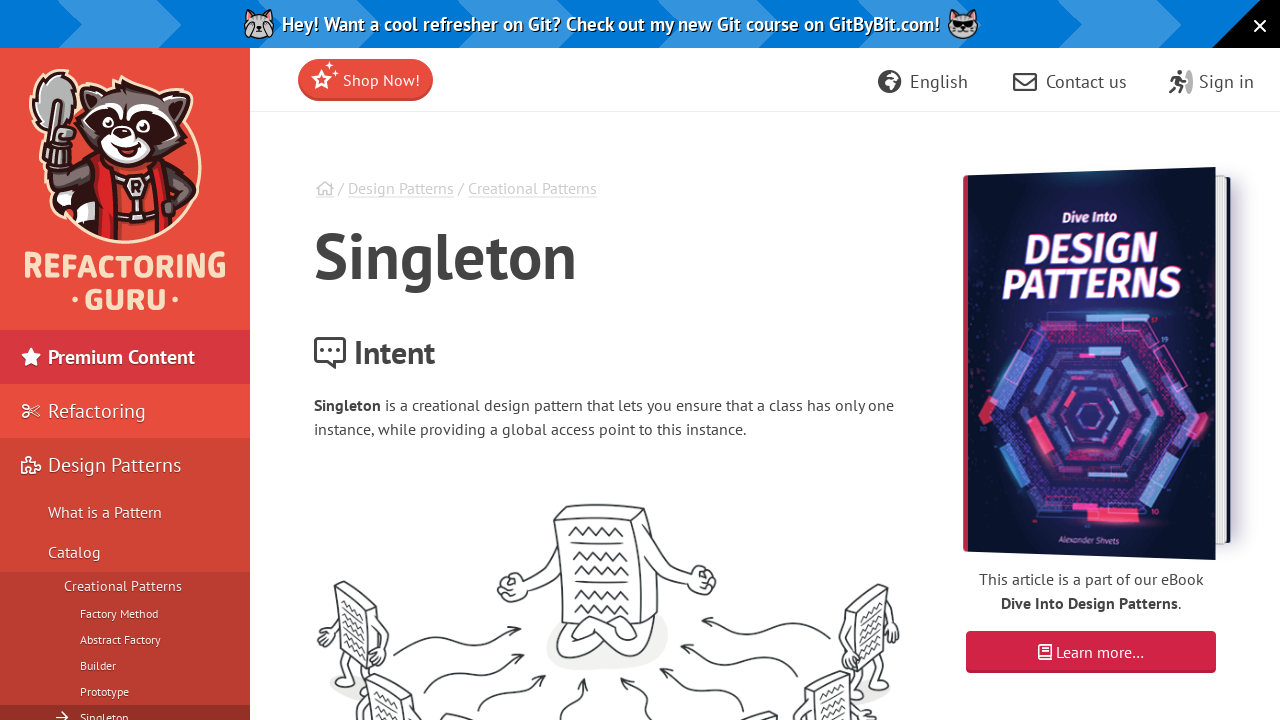